Tests jQuery UI menu interaction by hovering over the "Enabled" menu item and clicking it, then hovering over and clicking the "Back to JQuery UI" option

Starting URL: http://the-internet.herokuapp.com/jqueryui/menu

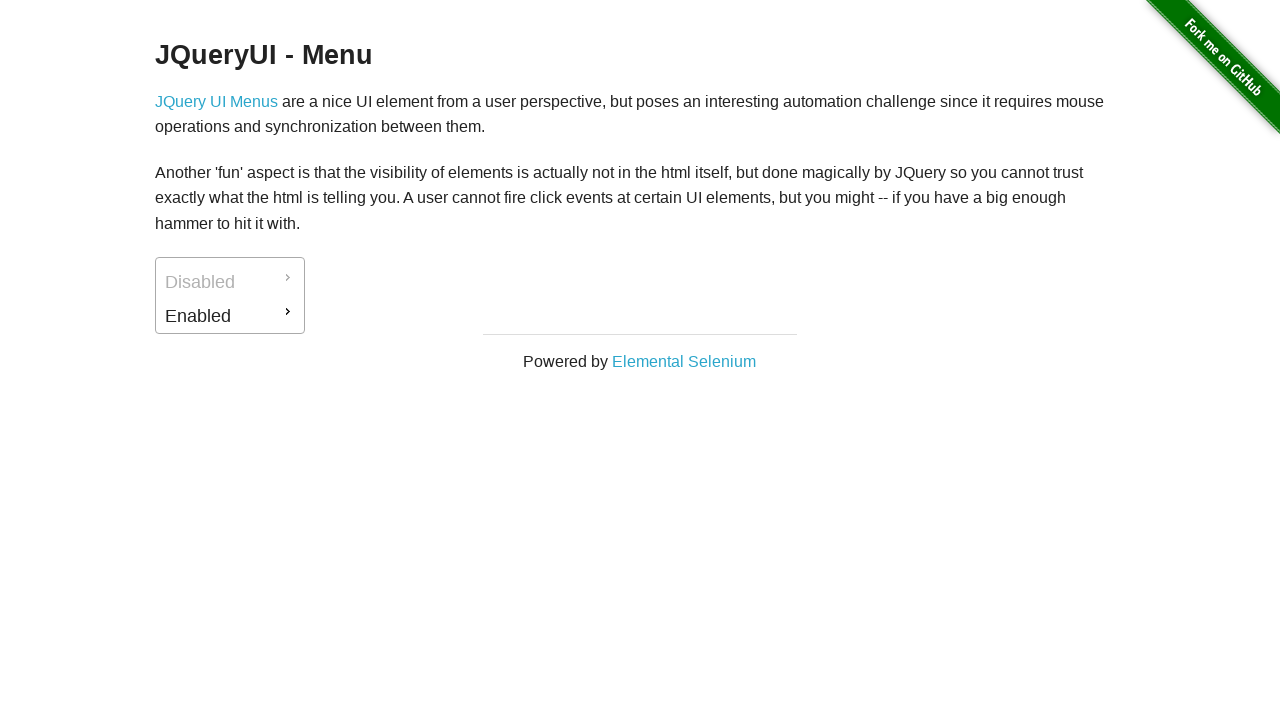

Located the 'Enabled' menu item
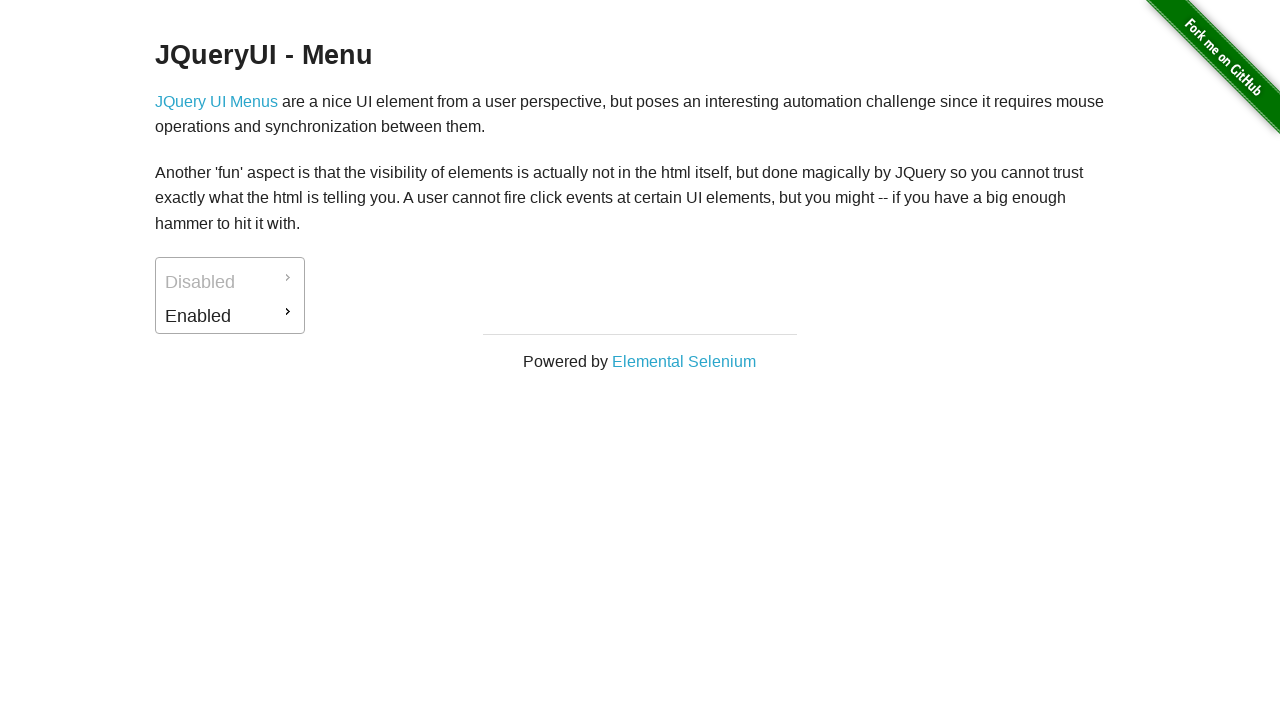

Hovered over the 'Enabled' menu item at (230, 316) on xpath=//*[@id='ui-id-2']
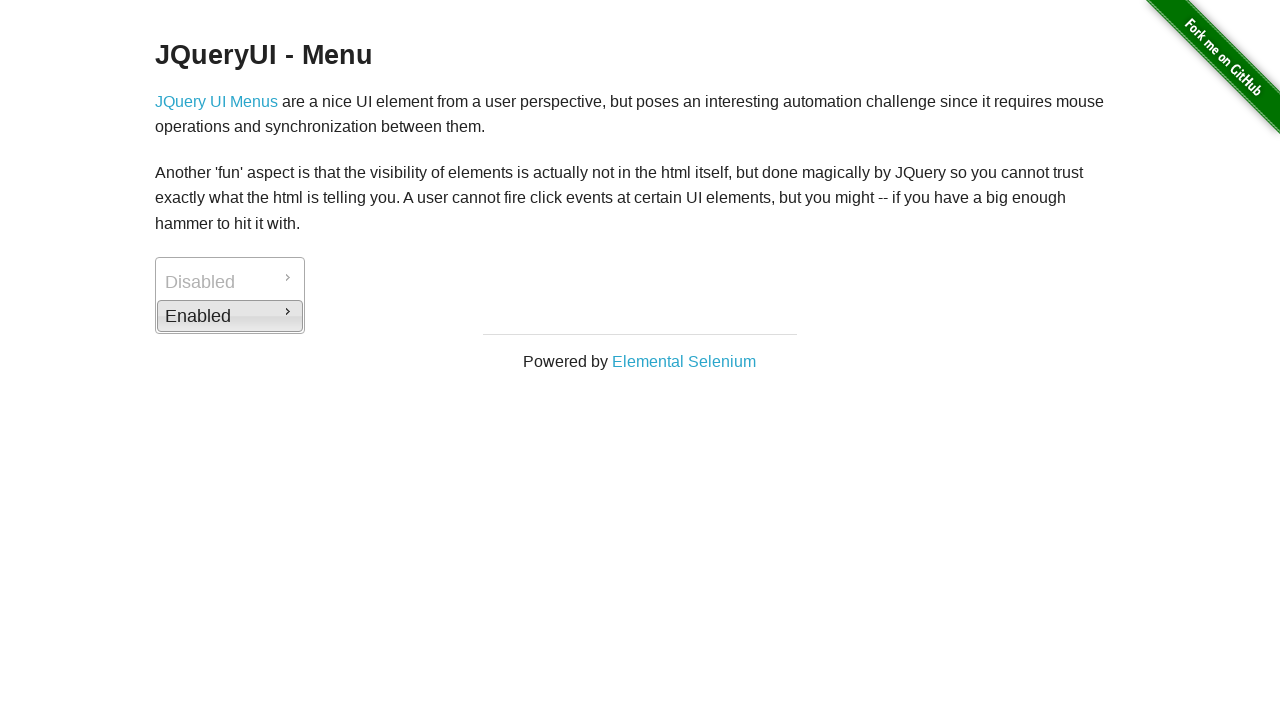

Clicked the 'Enabled' menu item at (230, 316) on xpath=//*[@id='ui-id-2']
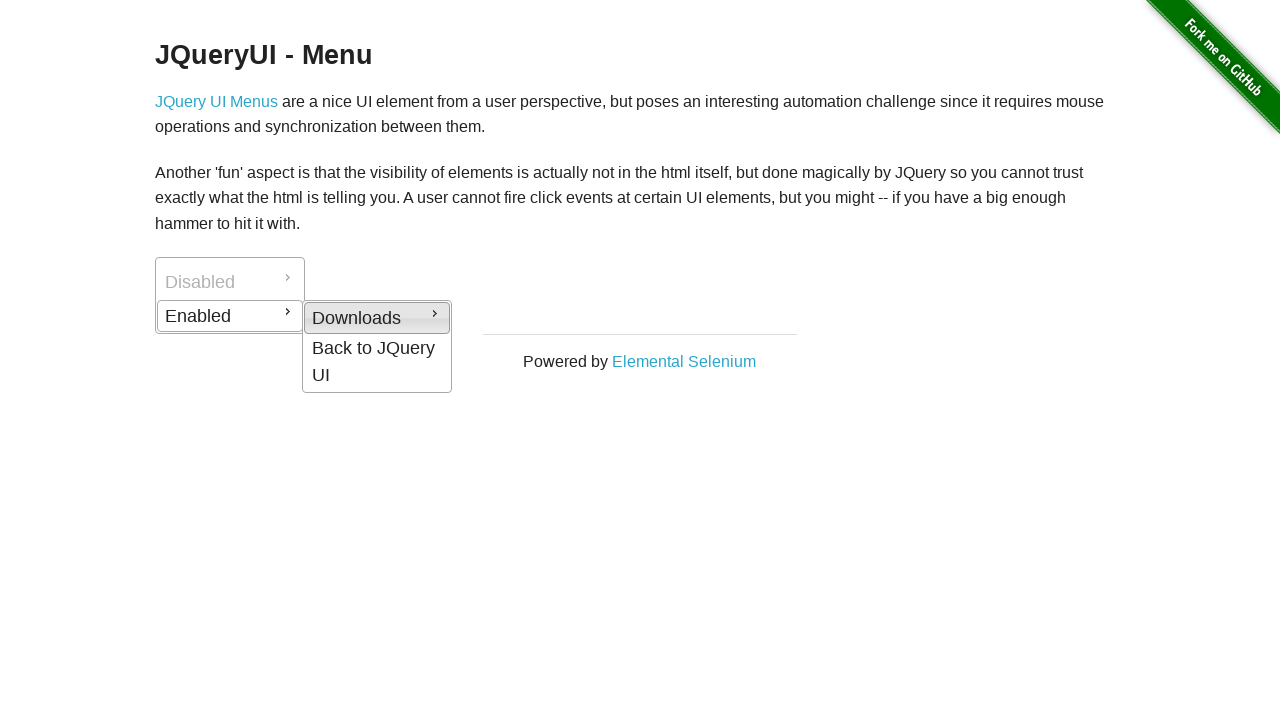

Located the 'Back to JQuery UI' menu item
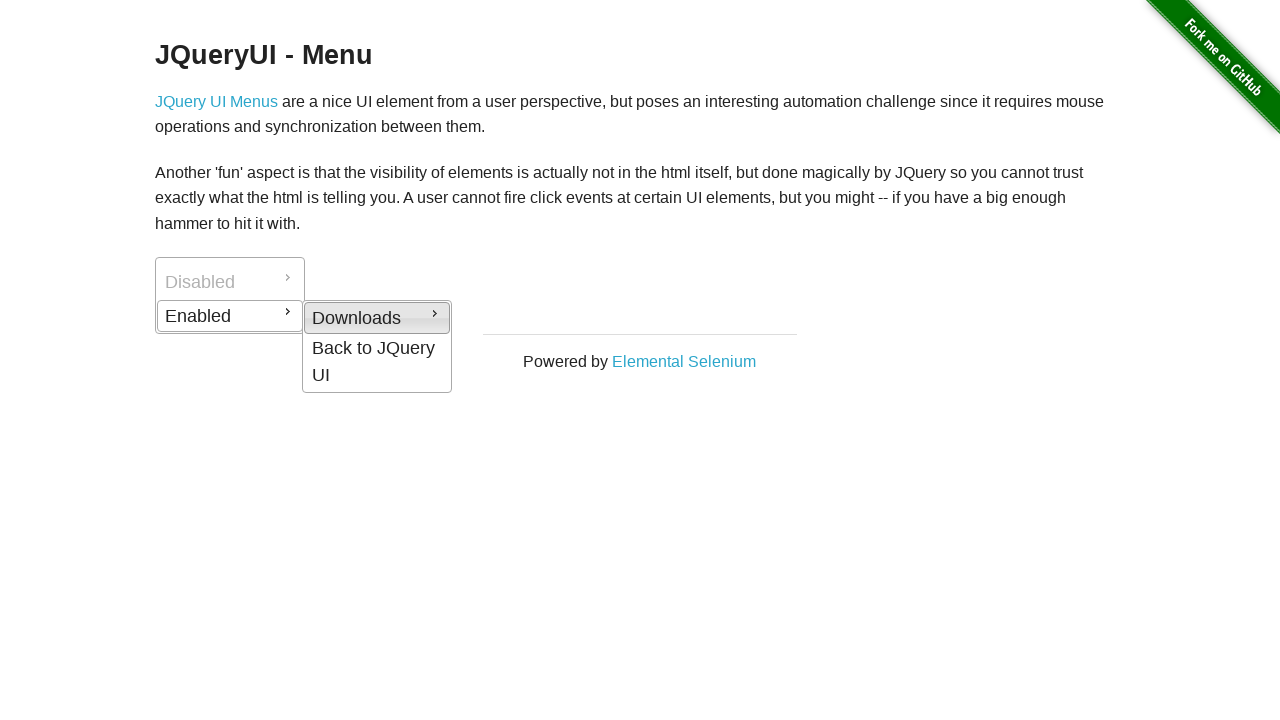

Hovered over the 'Back to JQuery UI' menu item at (377, 362) on xpath=//*[@id='ui-id-5']
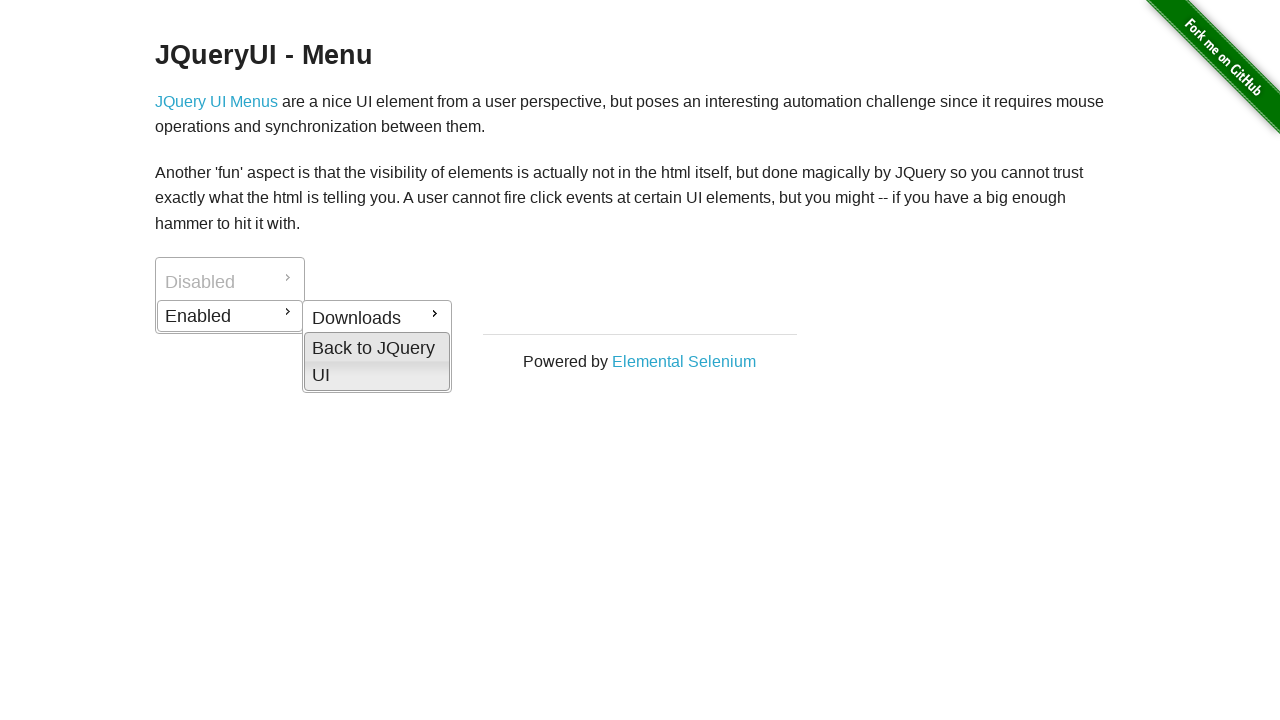

Clicked the 'Back to JQuery UI' menu item at (377, 362) on xpath=//*[@id='ui-id-5']
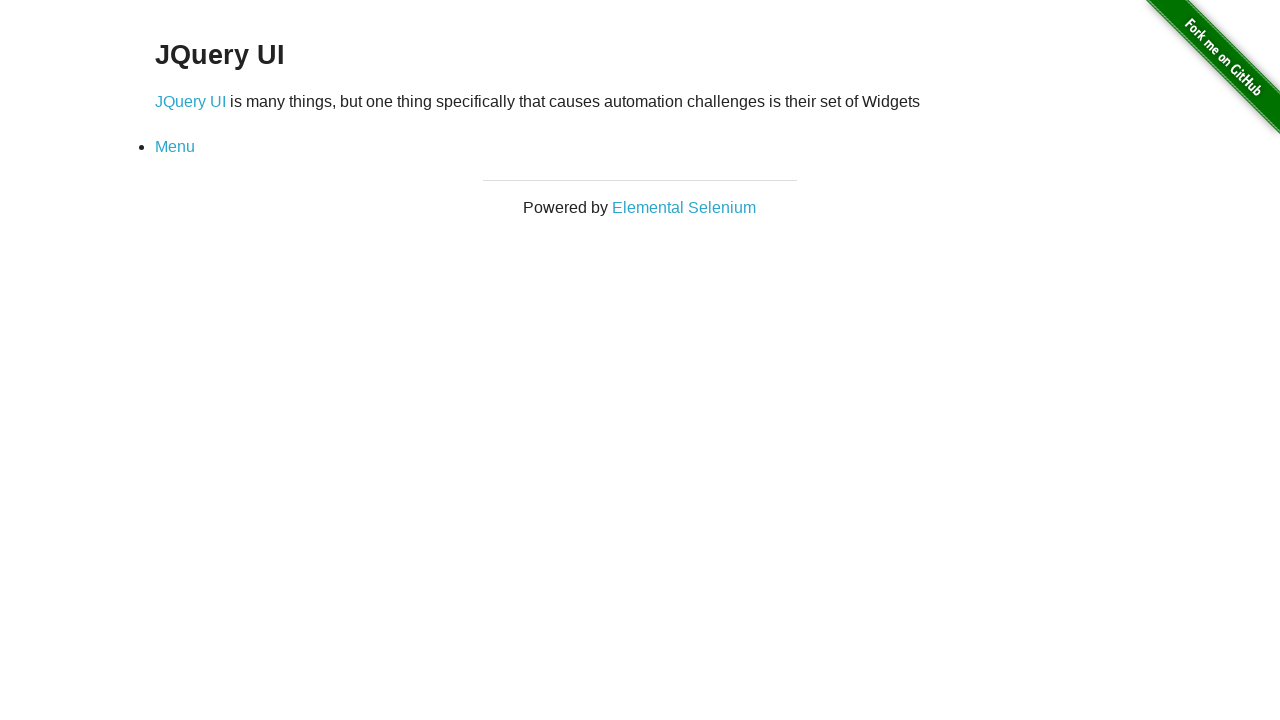

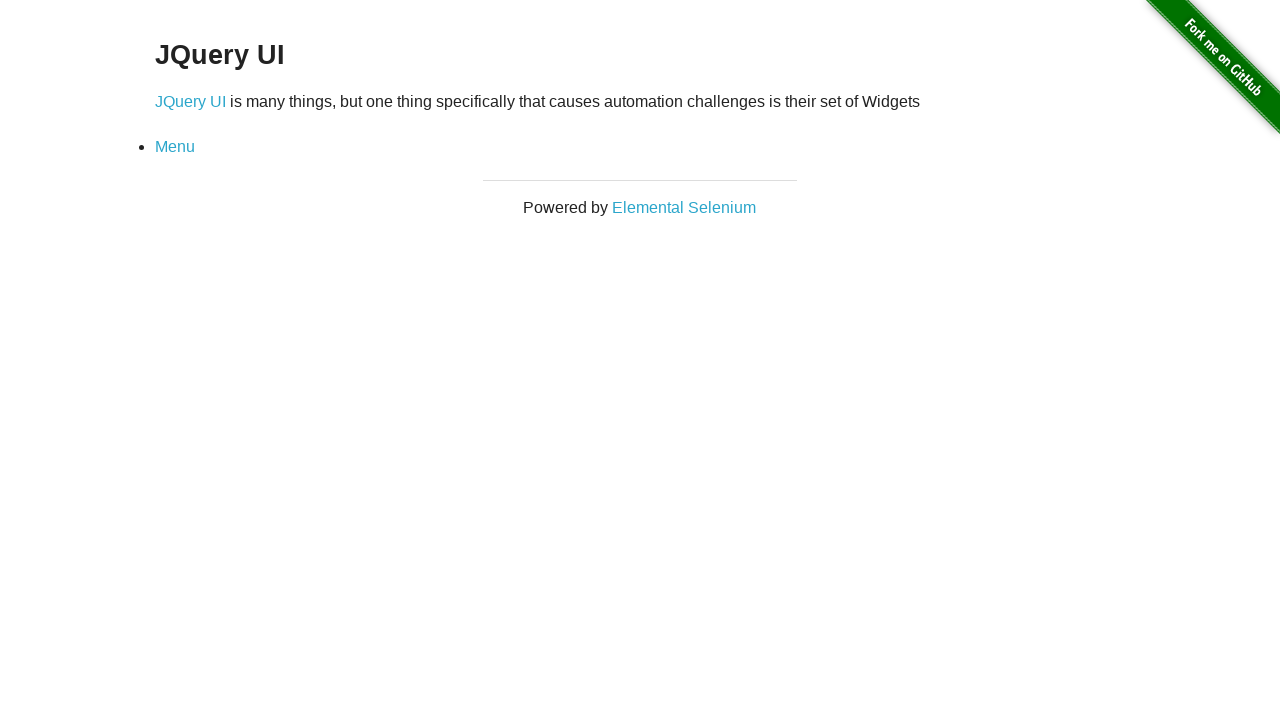